Tests browser back button functionality with filter navigation

Starting URL: https://demo.playwright.dev/todomvc

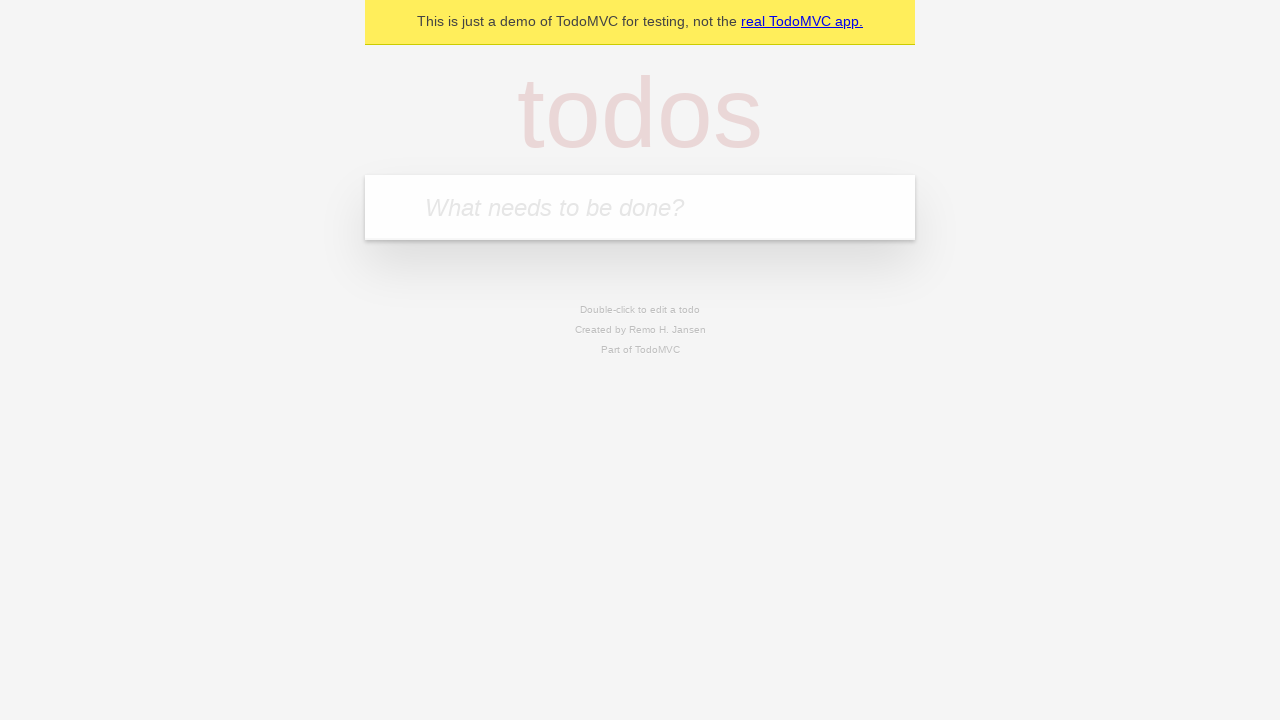

Filled todo input with 'buy some cheese' on internal:attr=[placeholder="What needs to be done?"i]
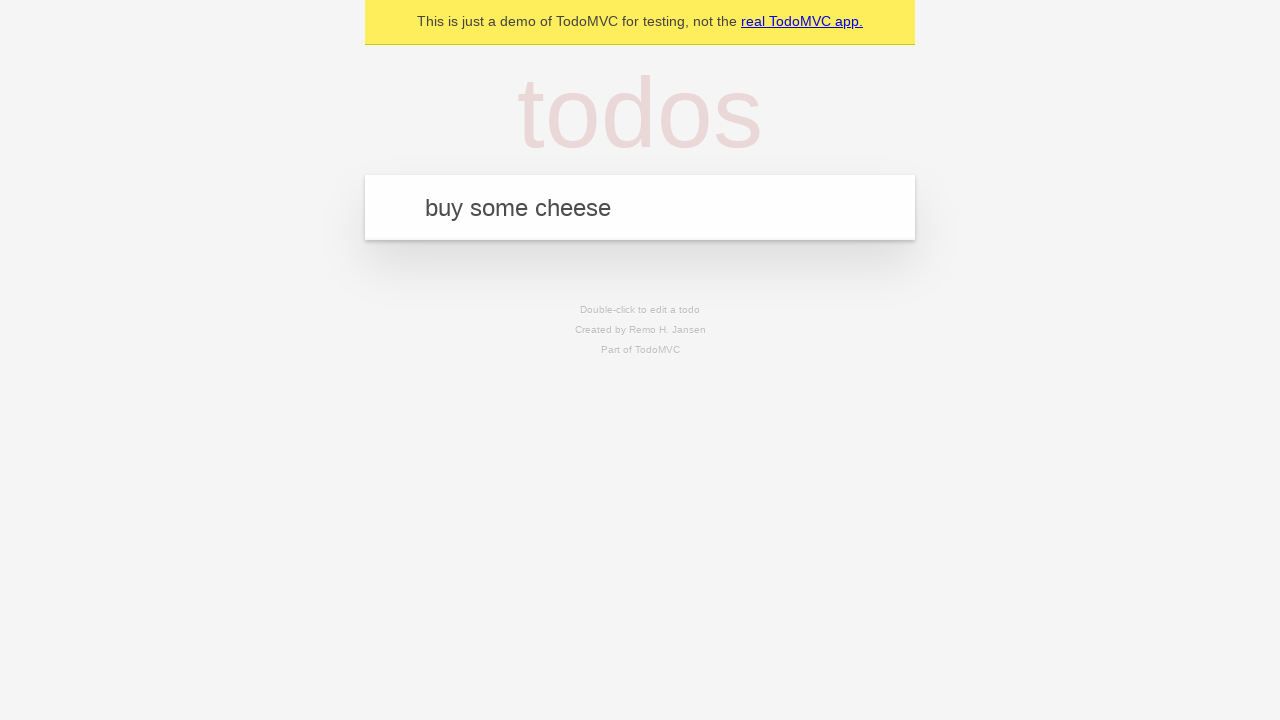

Pressed Enter to create todo 'buy some cheese' on internal:attr=[placeholder="What needs to be done?"i]
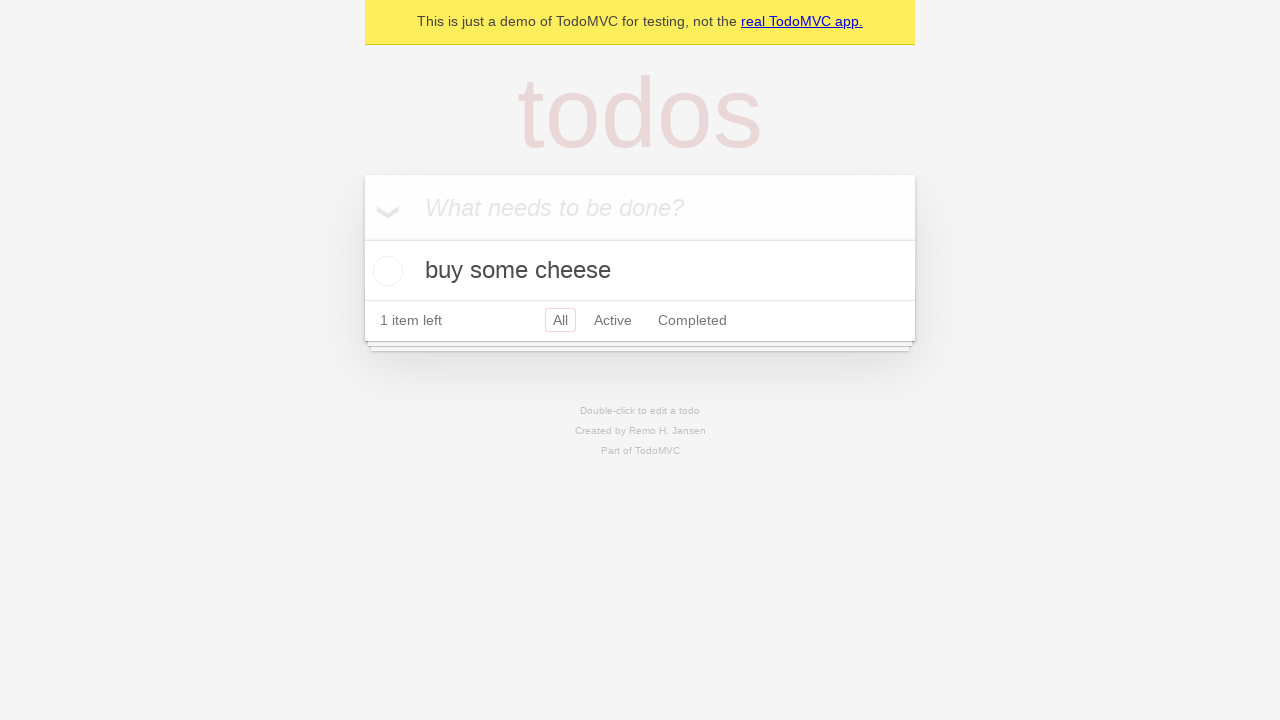

Filled todo input with 'feed the cat' on internal:attr=[placeholder="What needs to be done?"i]
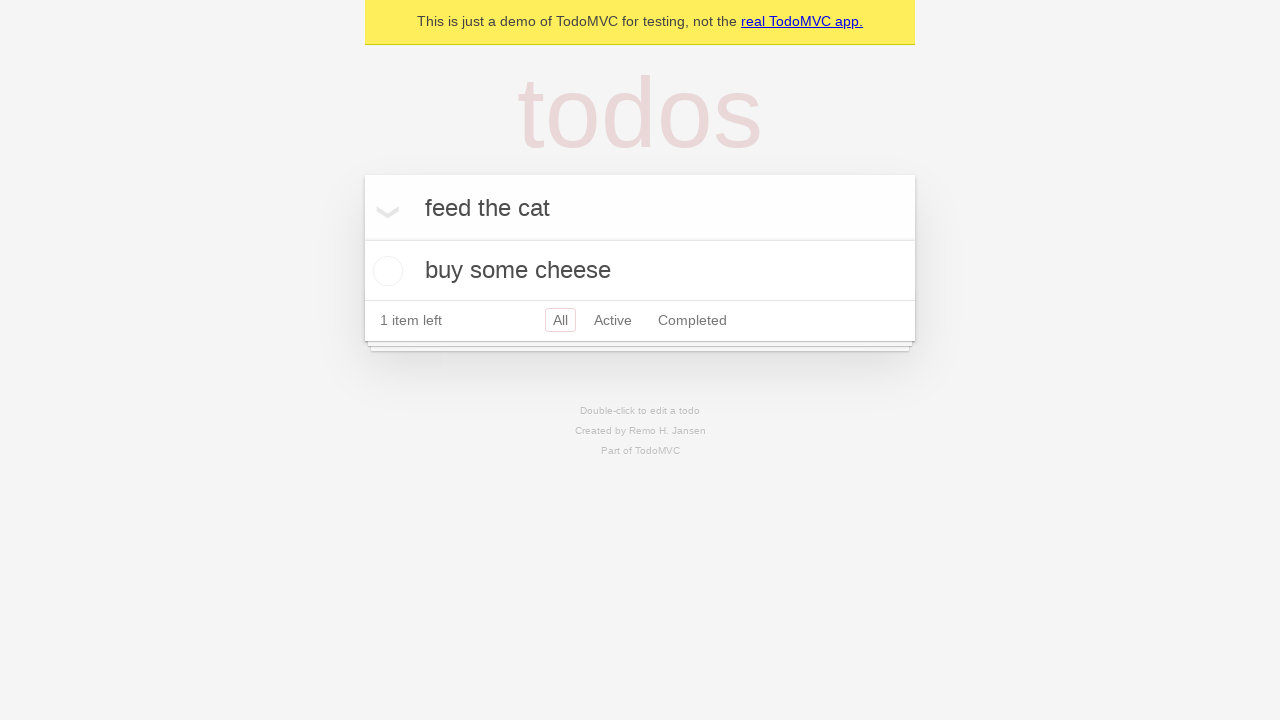

Pressed Enter to create todo 'feed the cat' on internal:attr=[placeholder="What needs to be done?"i]
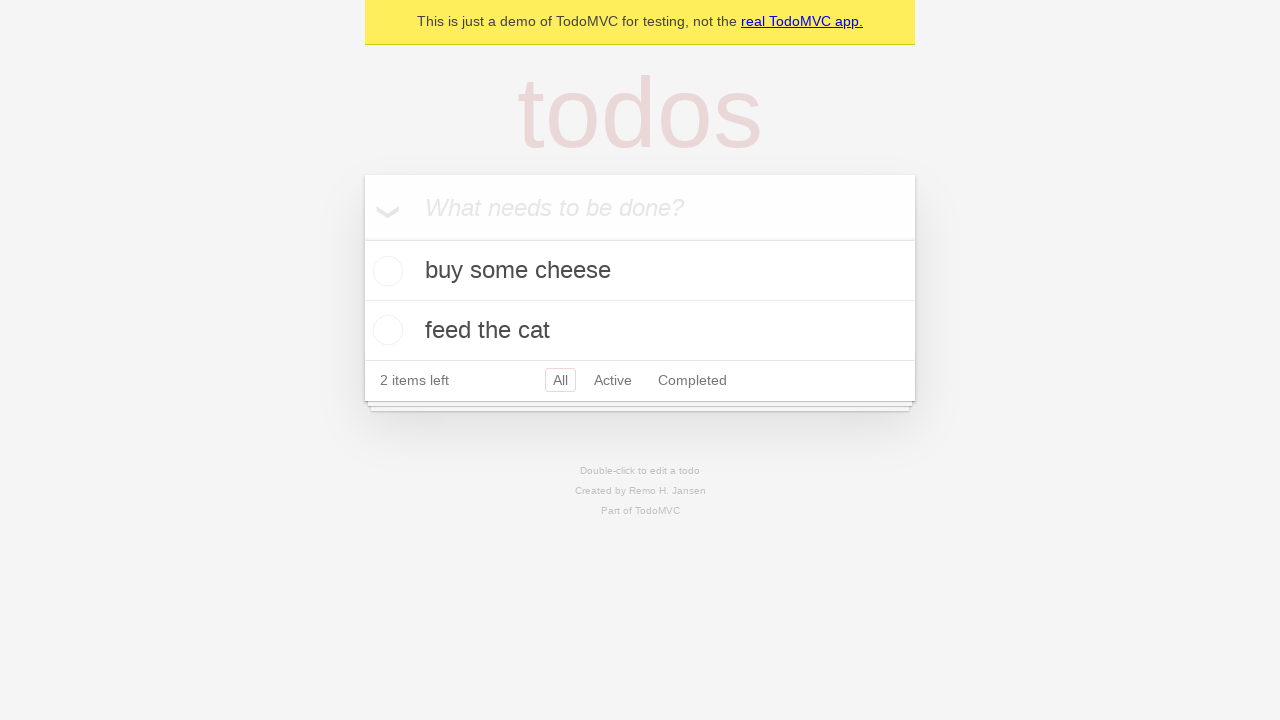

Filled todo input with 'book a doctors appointment' on internal:attr=[placeholder="What needs to be done?"i]
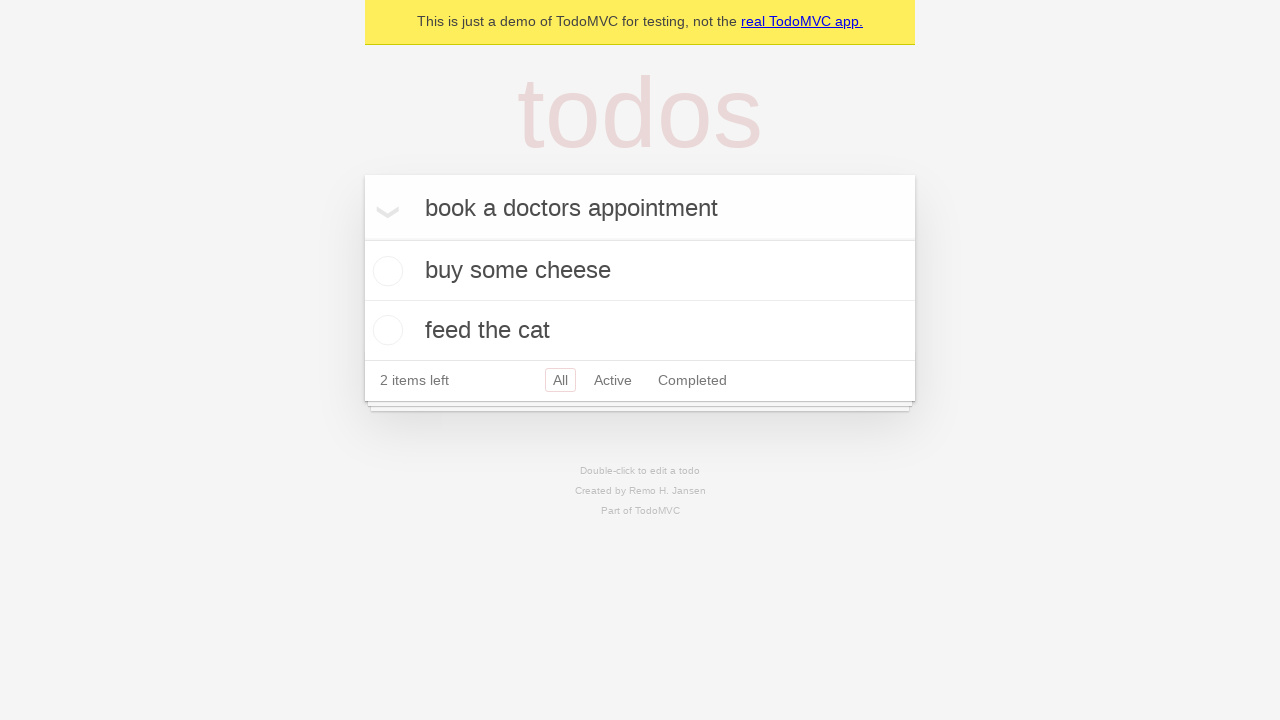

Pressed Enter to create todo 'book a doctors appointment' on internal:attr=[placeholder="What needs to be done?"i]
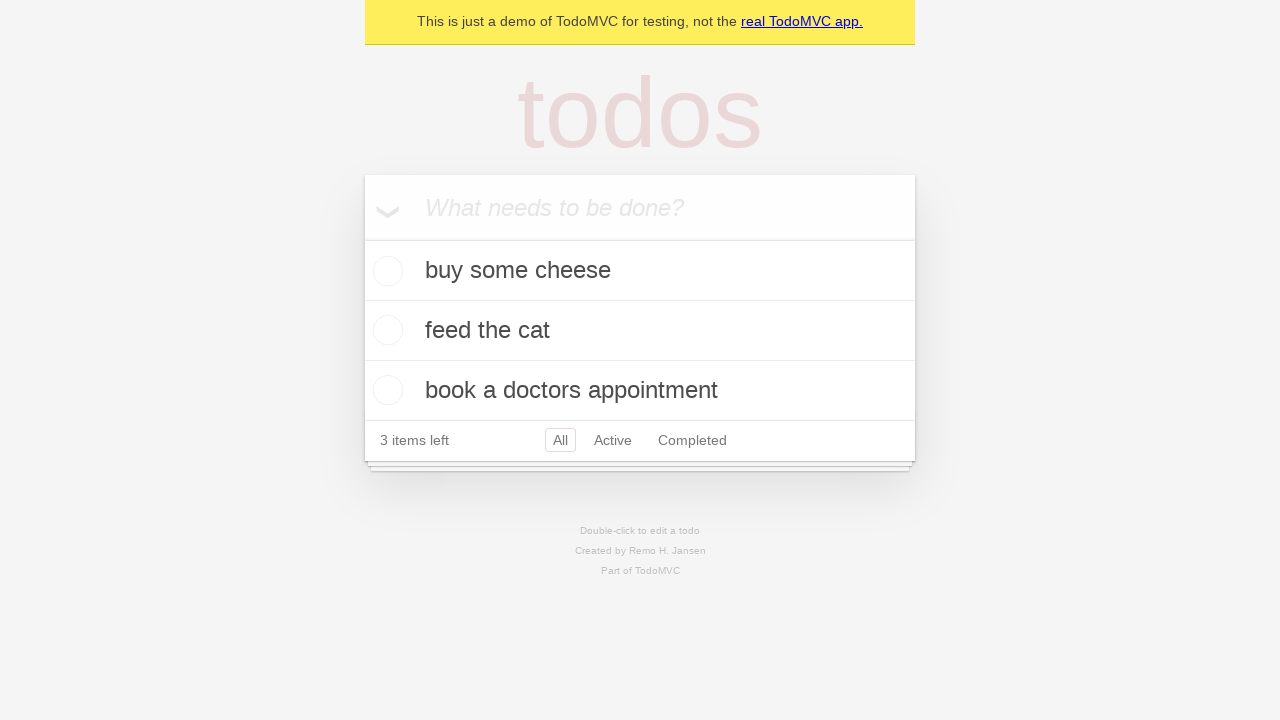

Checked the second todo item at (385, 330) on internal:testid=[data-testid="todo-item"s] >> nth=1 >> internal:role=checkbox
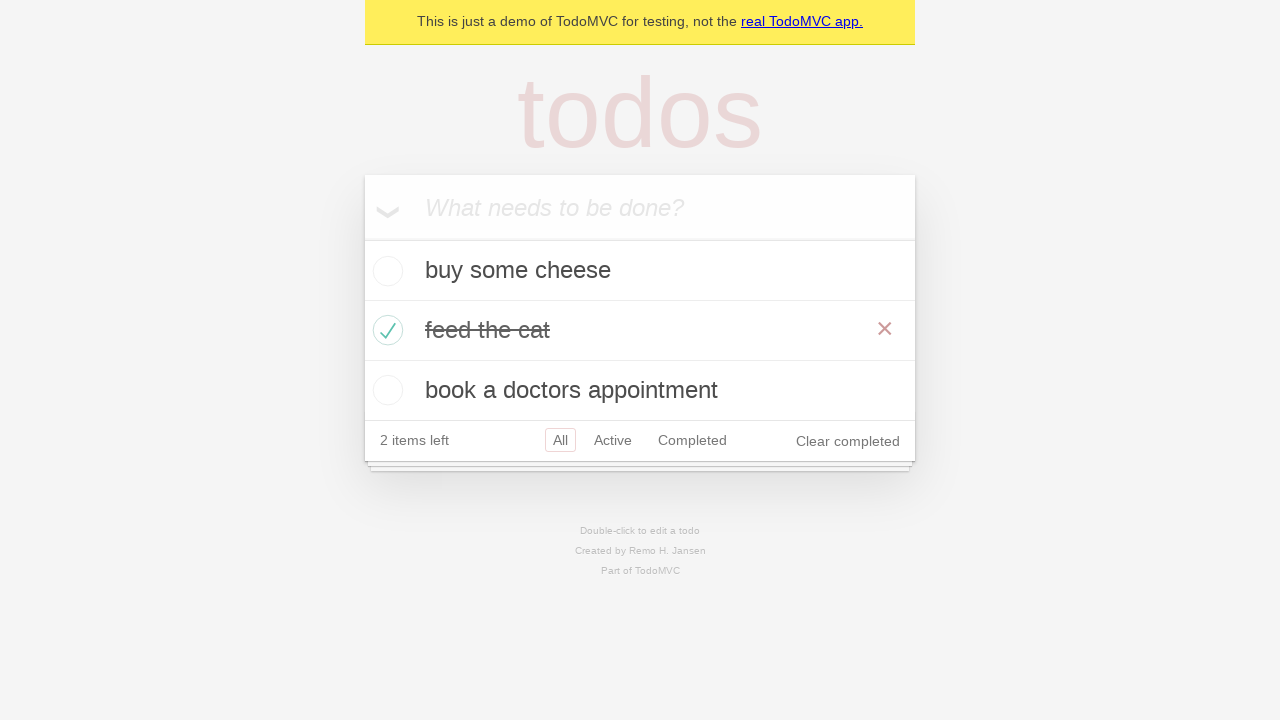

Clicked 'All' filter link at (560, 440) on internal:role=link[name="All"i]
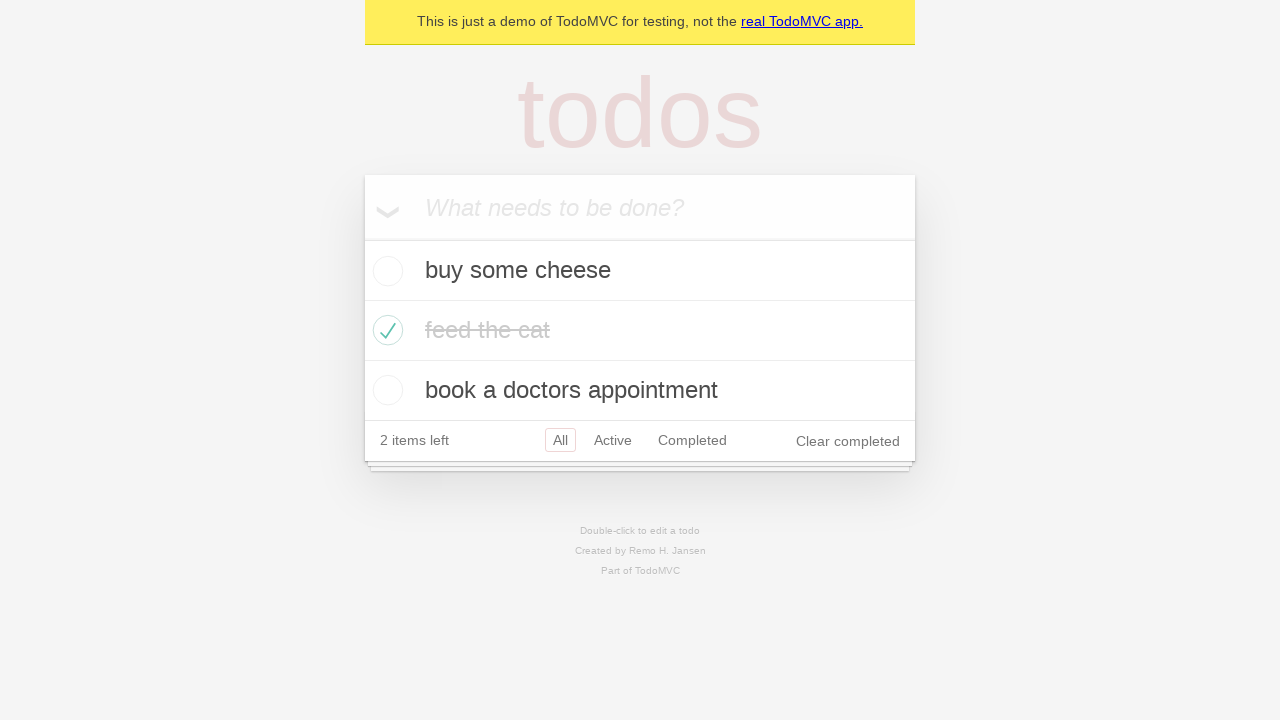

Clicked 'Active' filter link at (613, 440) on internal:role=link[name="Active"i]
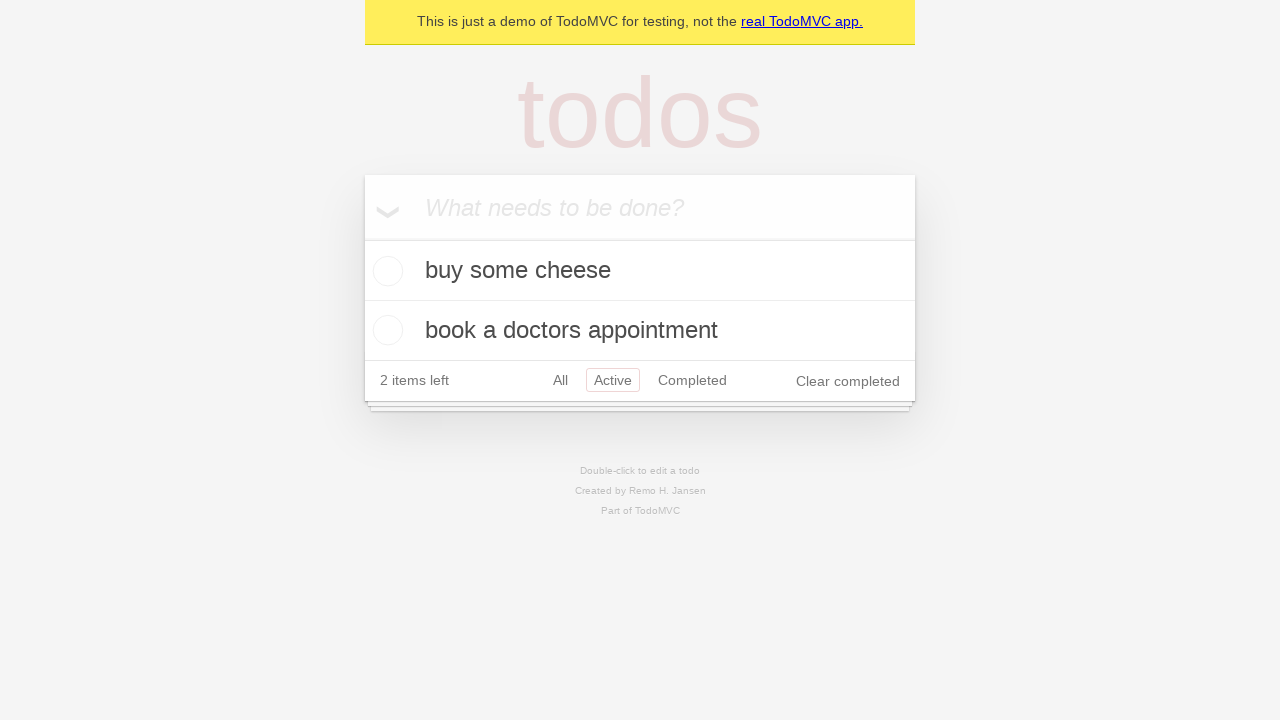

Clicked 'Completed' filter link at (692, 380) on internal:role=link[name="Completed"i]
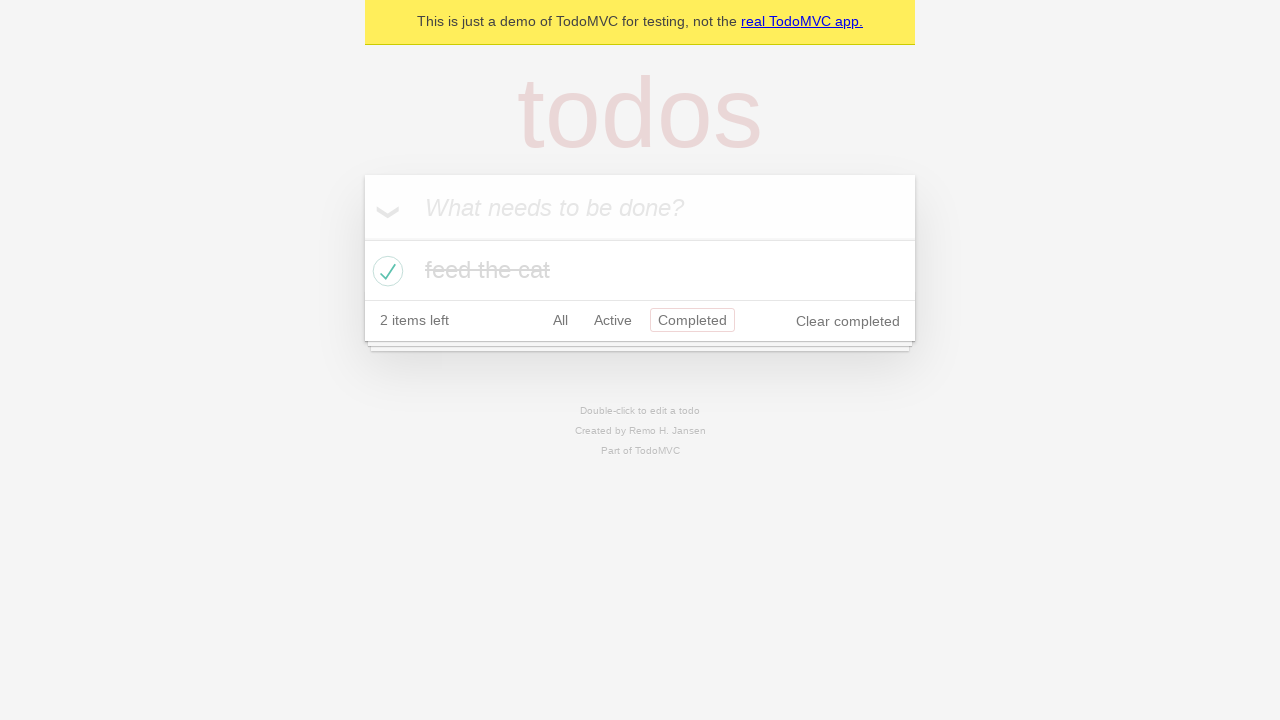

Navigated back to 'Active' filter
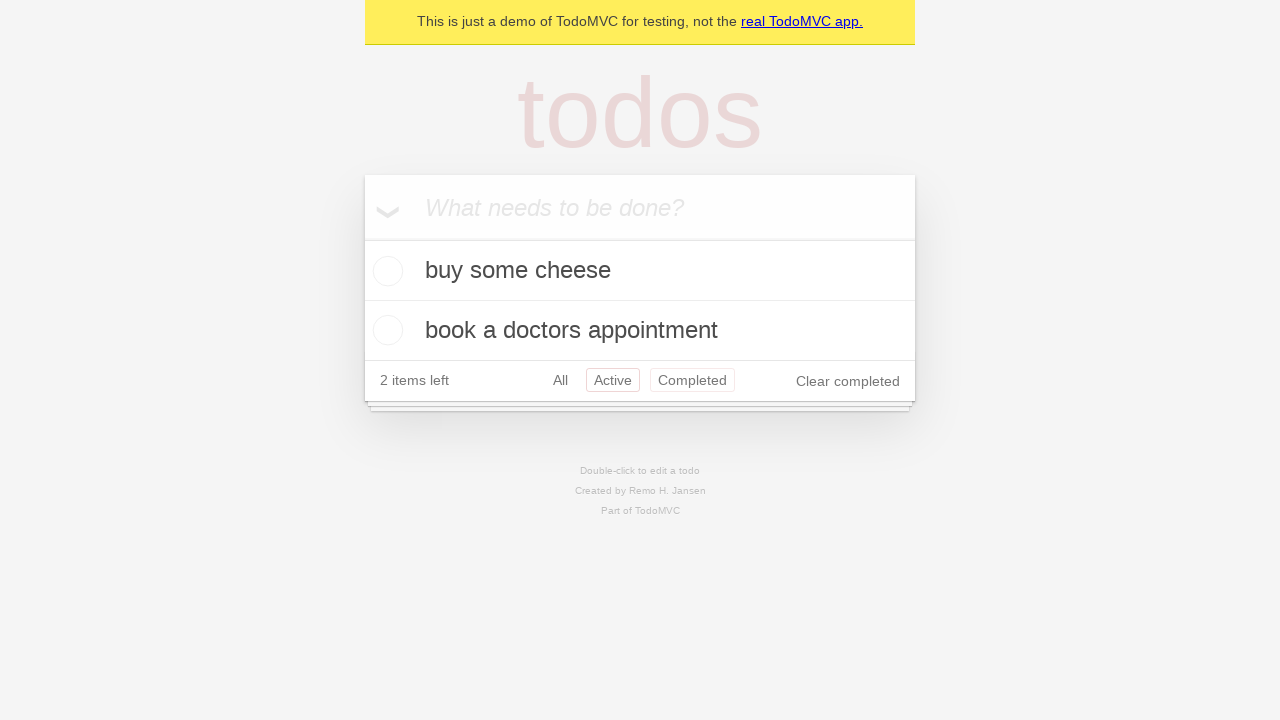

Navigated back to 'All' filter
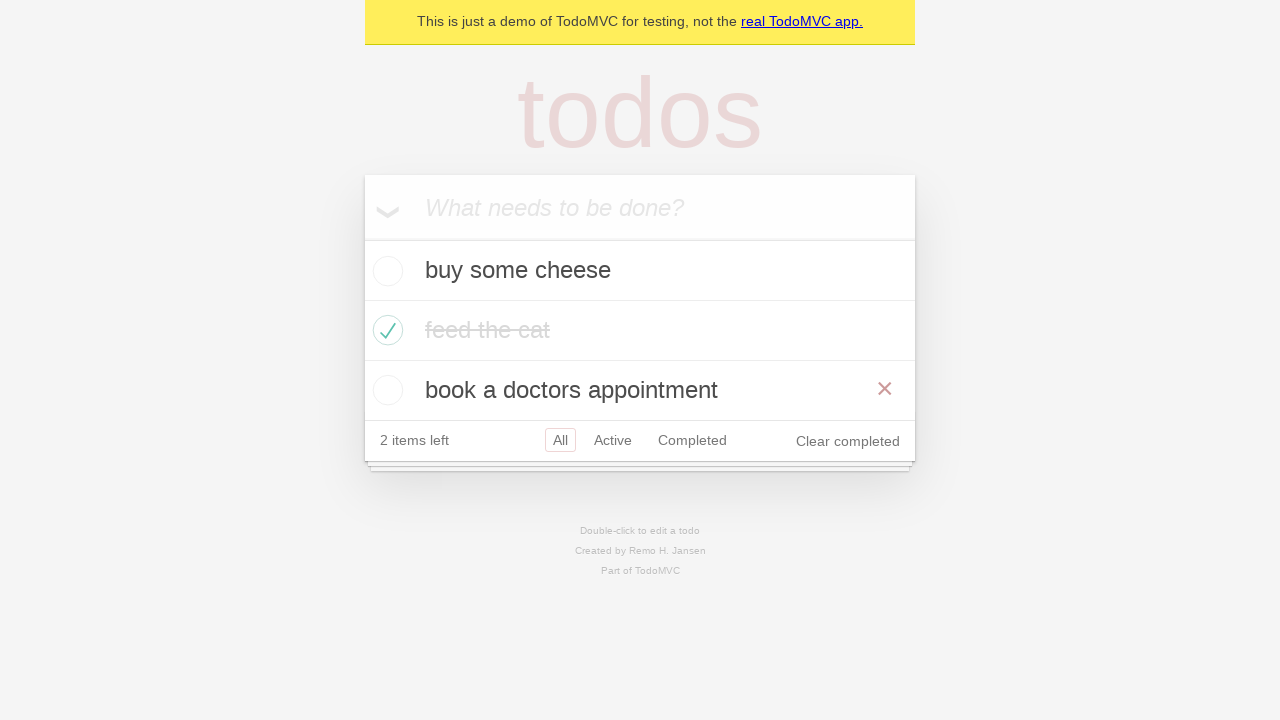

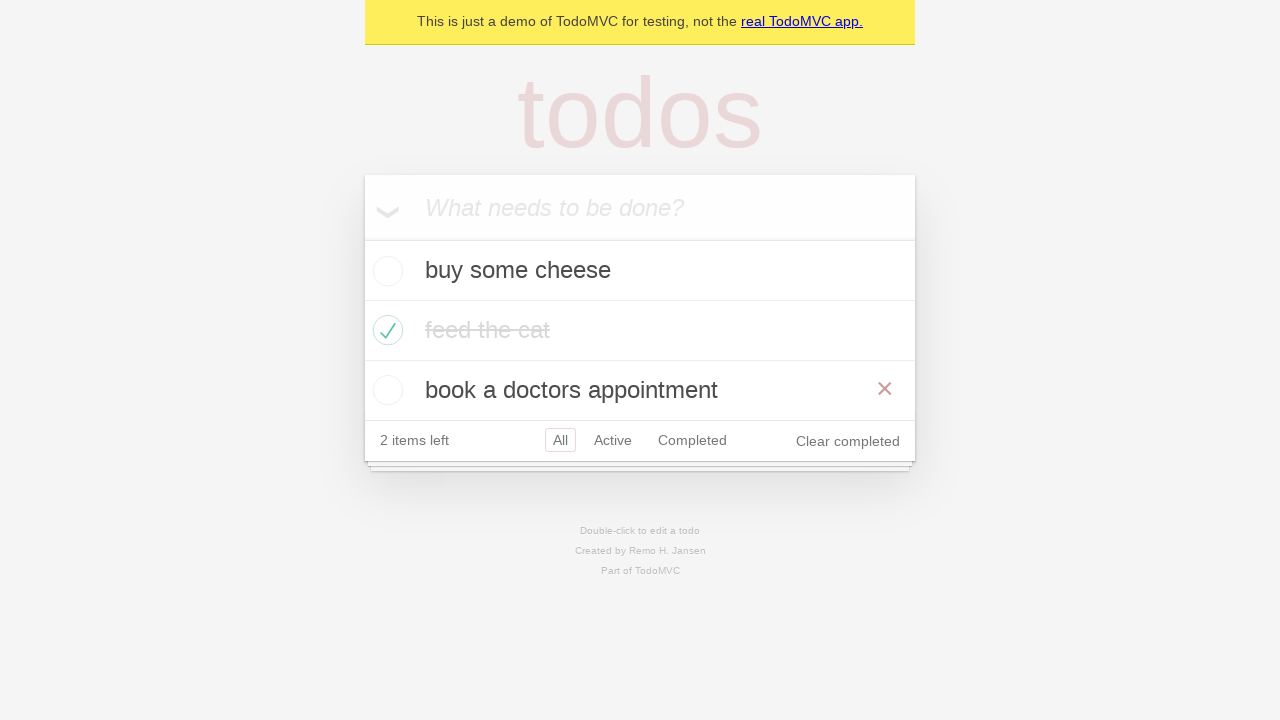